Tests browser window handling by clicking a button that opens a new window, switching to the child window to verify its content, closing it, and switching back to the main window

Starting URL: https://demoqa.com/browser-windows

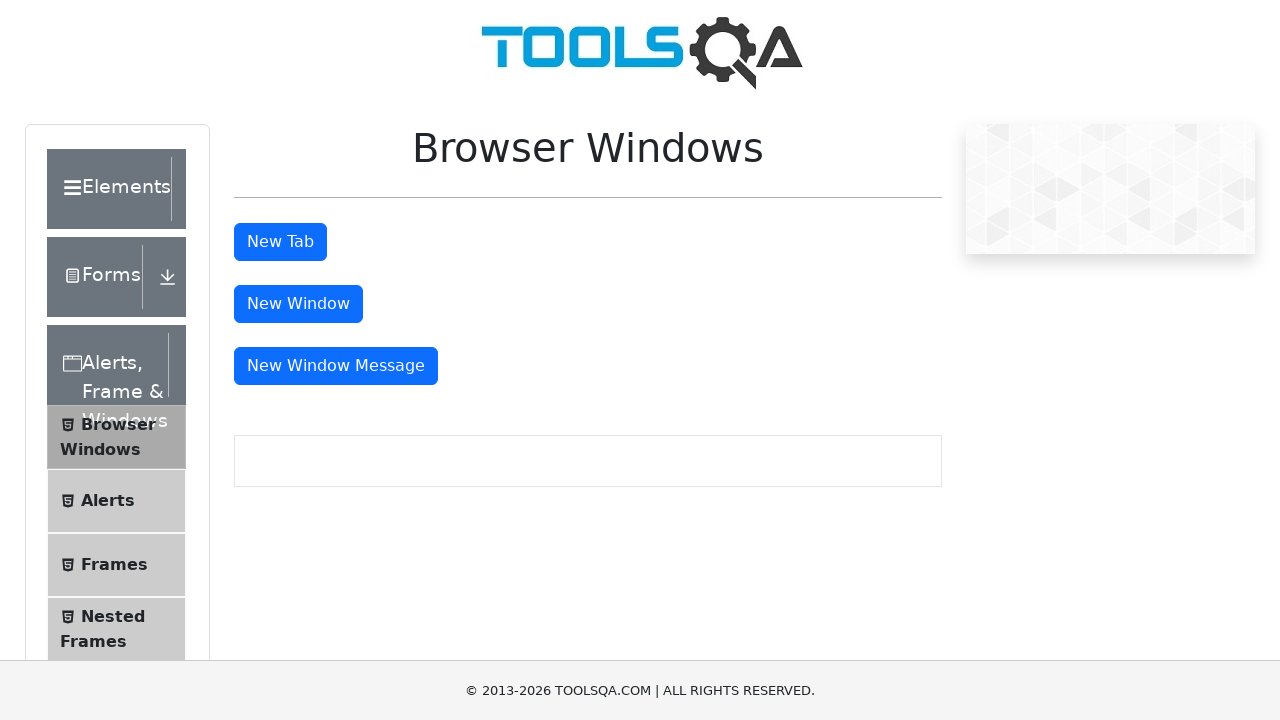

Clicked button to open new window at (298, 304) on #windowButton
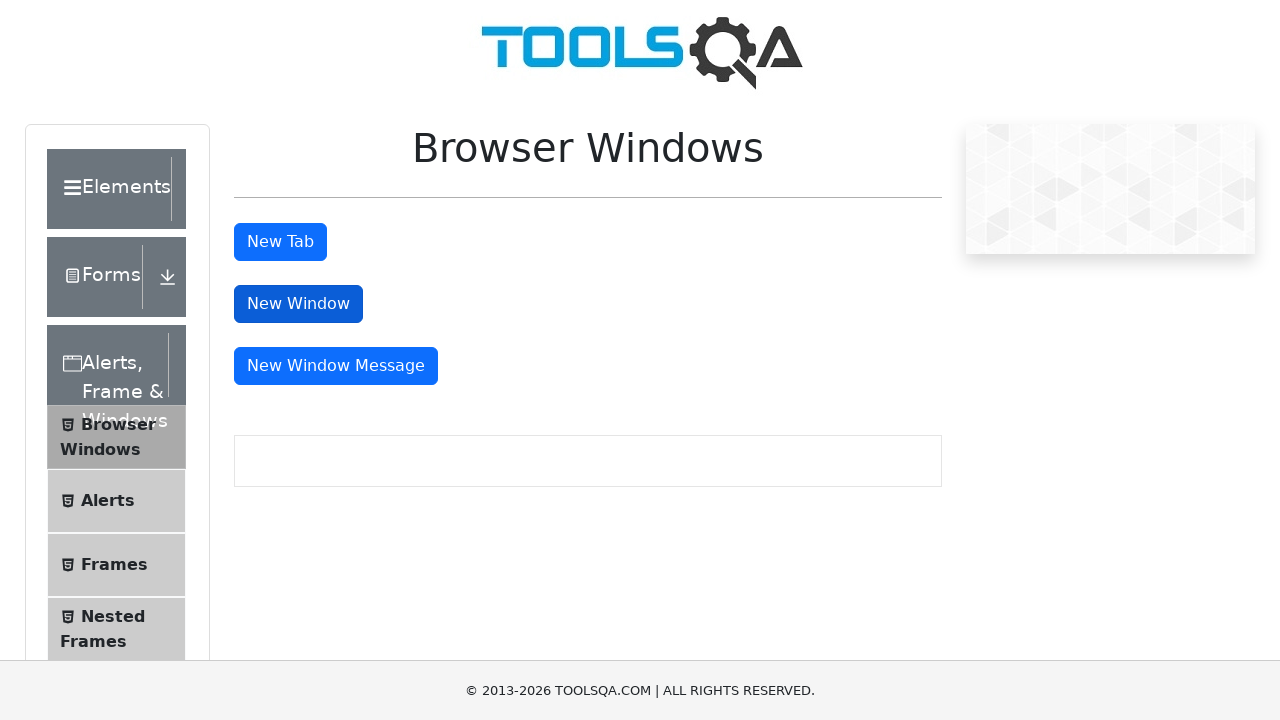

New window/tab opened and captured
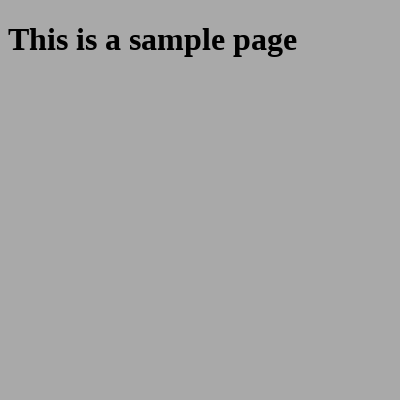

Waited for heading element to load in child window
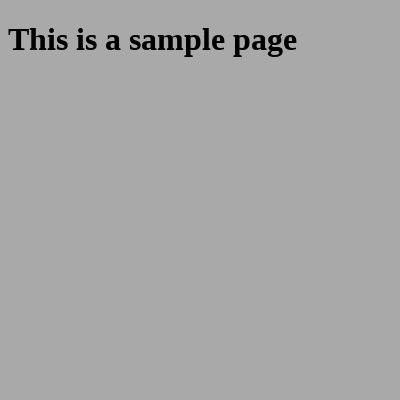

Retrieved heading text from child window: 'This is a sample page'
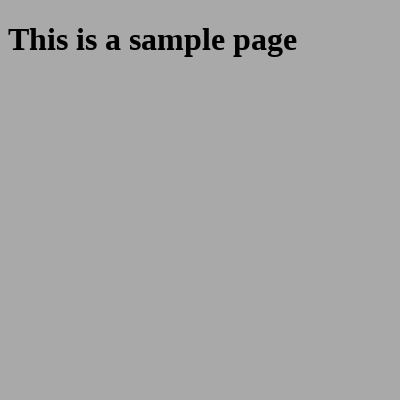

Closed child window
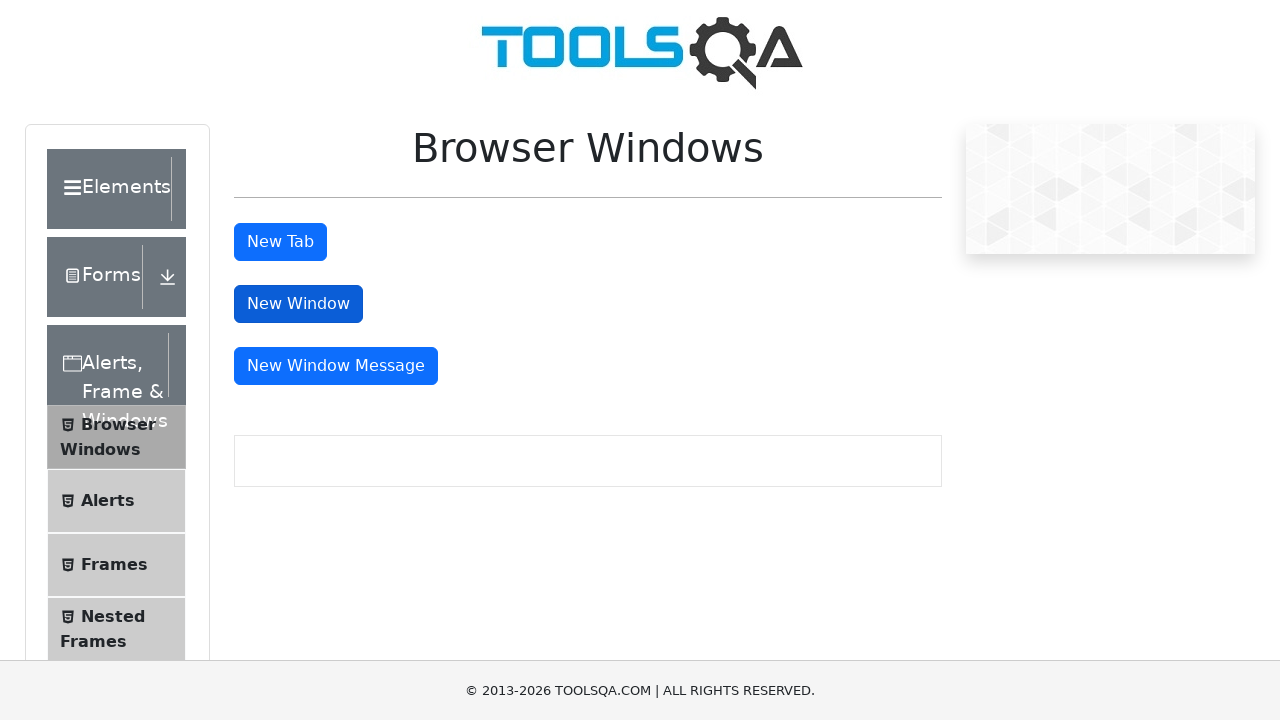

Returned to main window
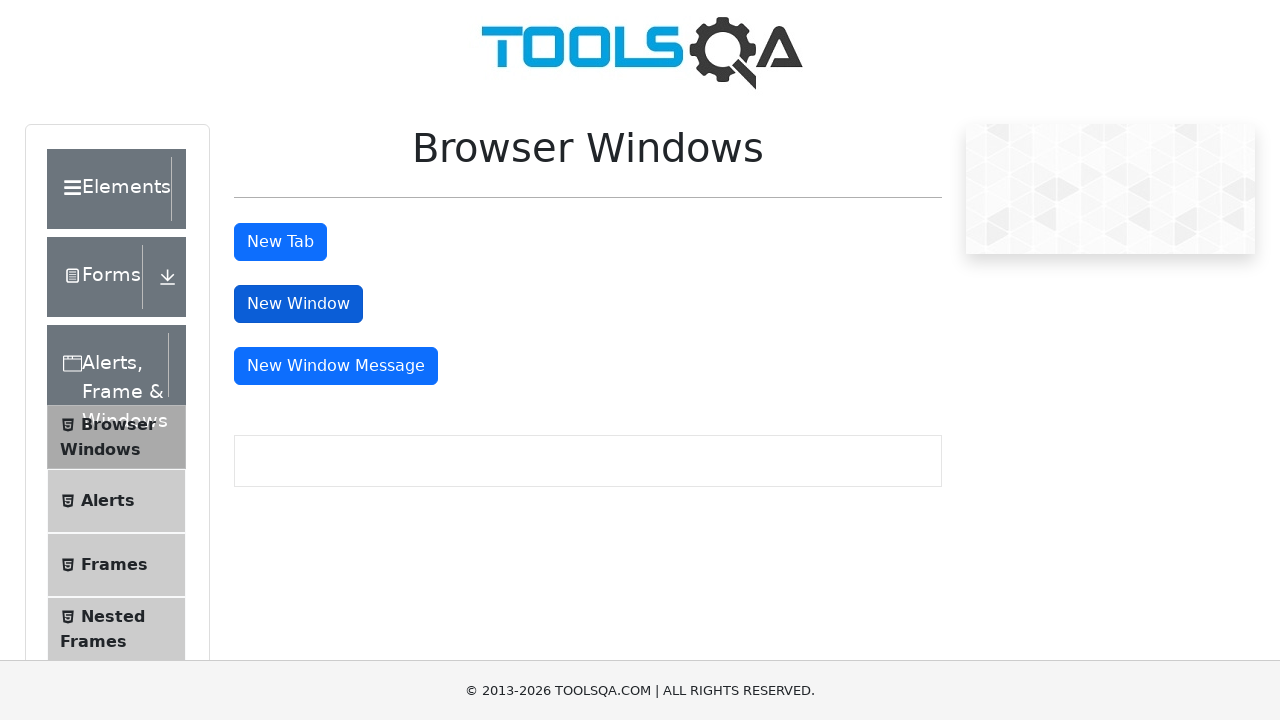

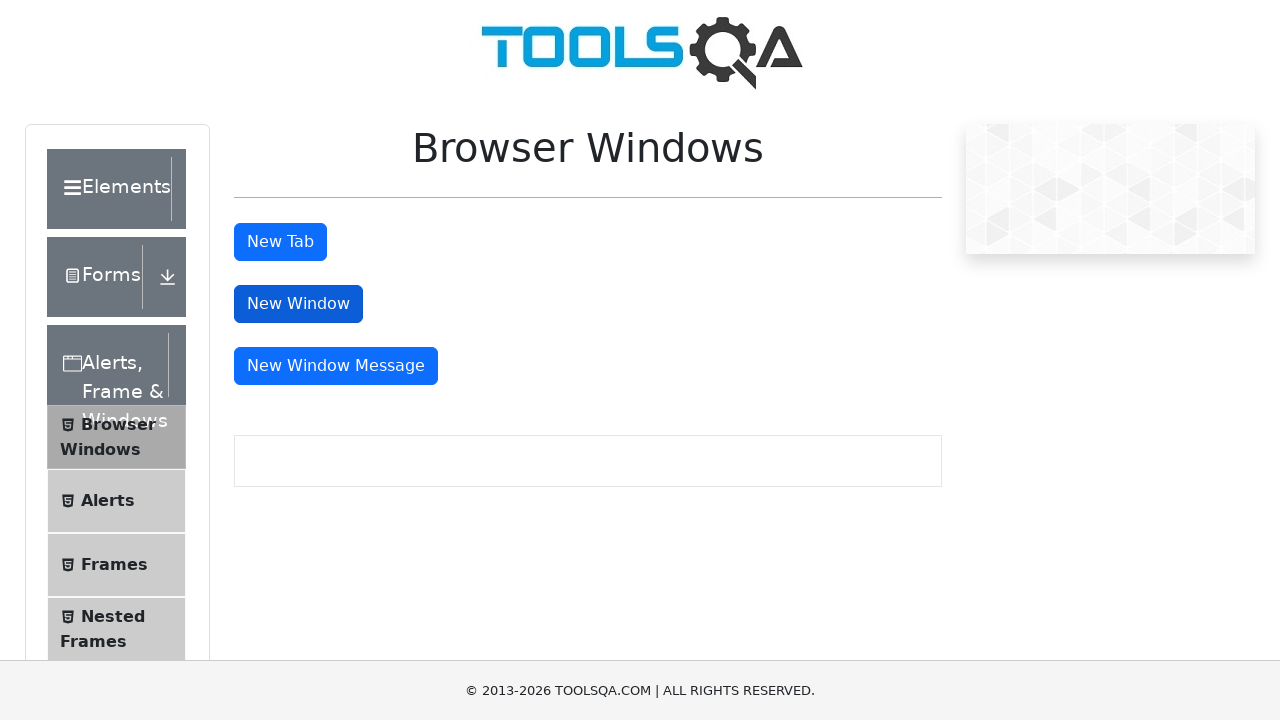